Navigates to a CSS loader demo page and clicks on a loader element to demonstrate CSS loading animations

Starting URL: https://css-loader.raphaelfabeni.com/

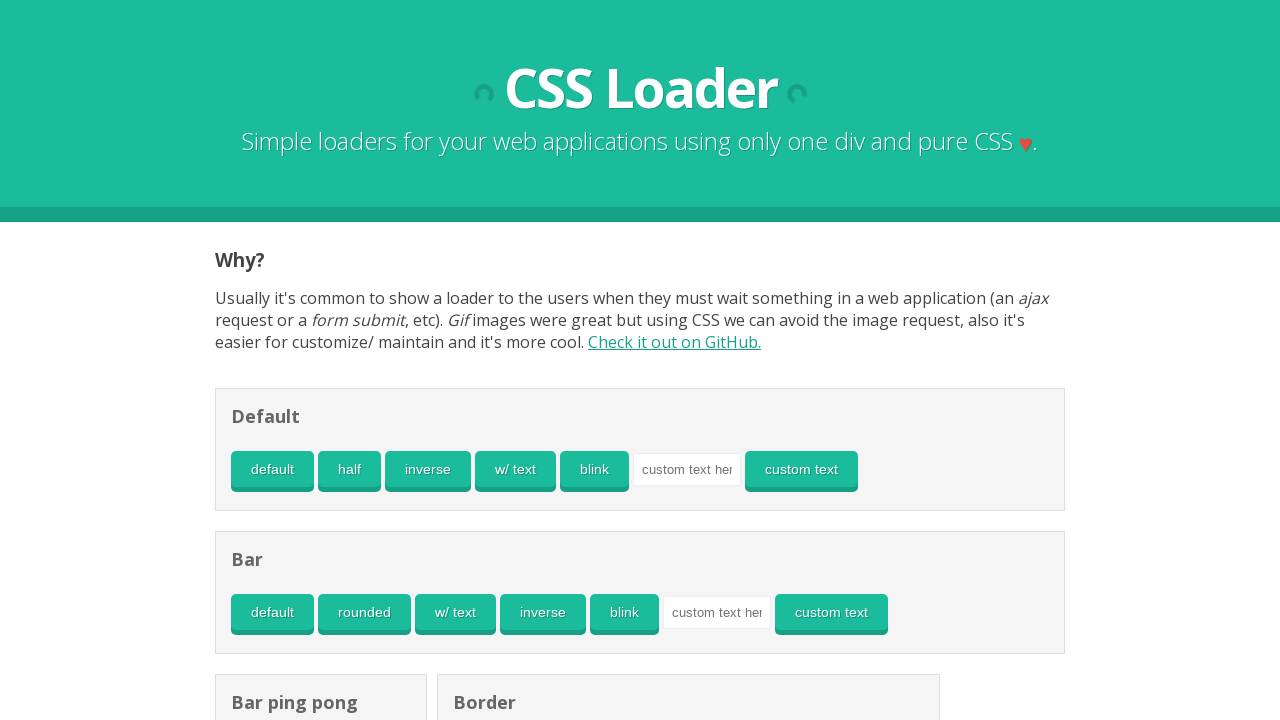

Set viewport size to 1920x1080
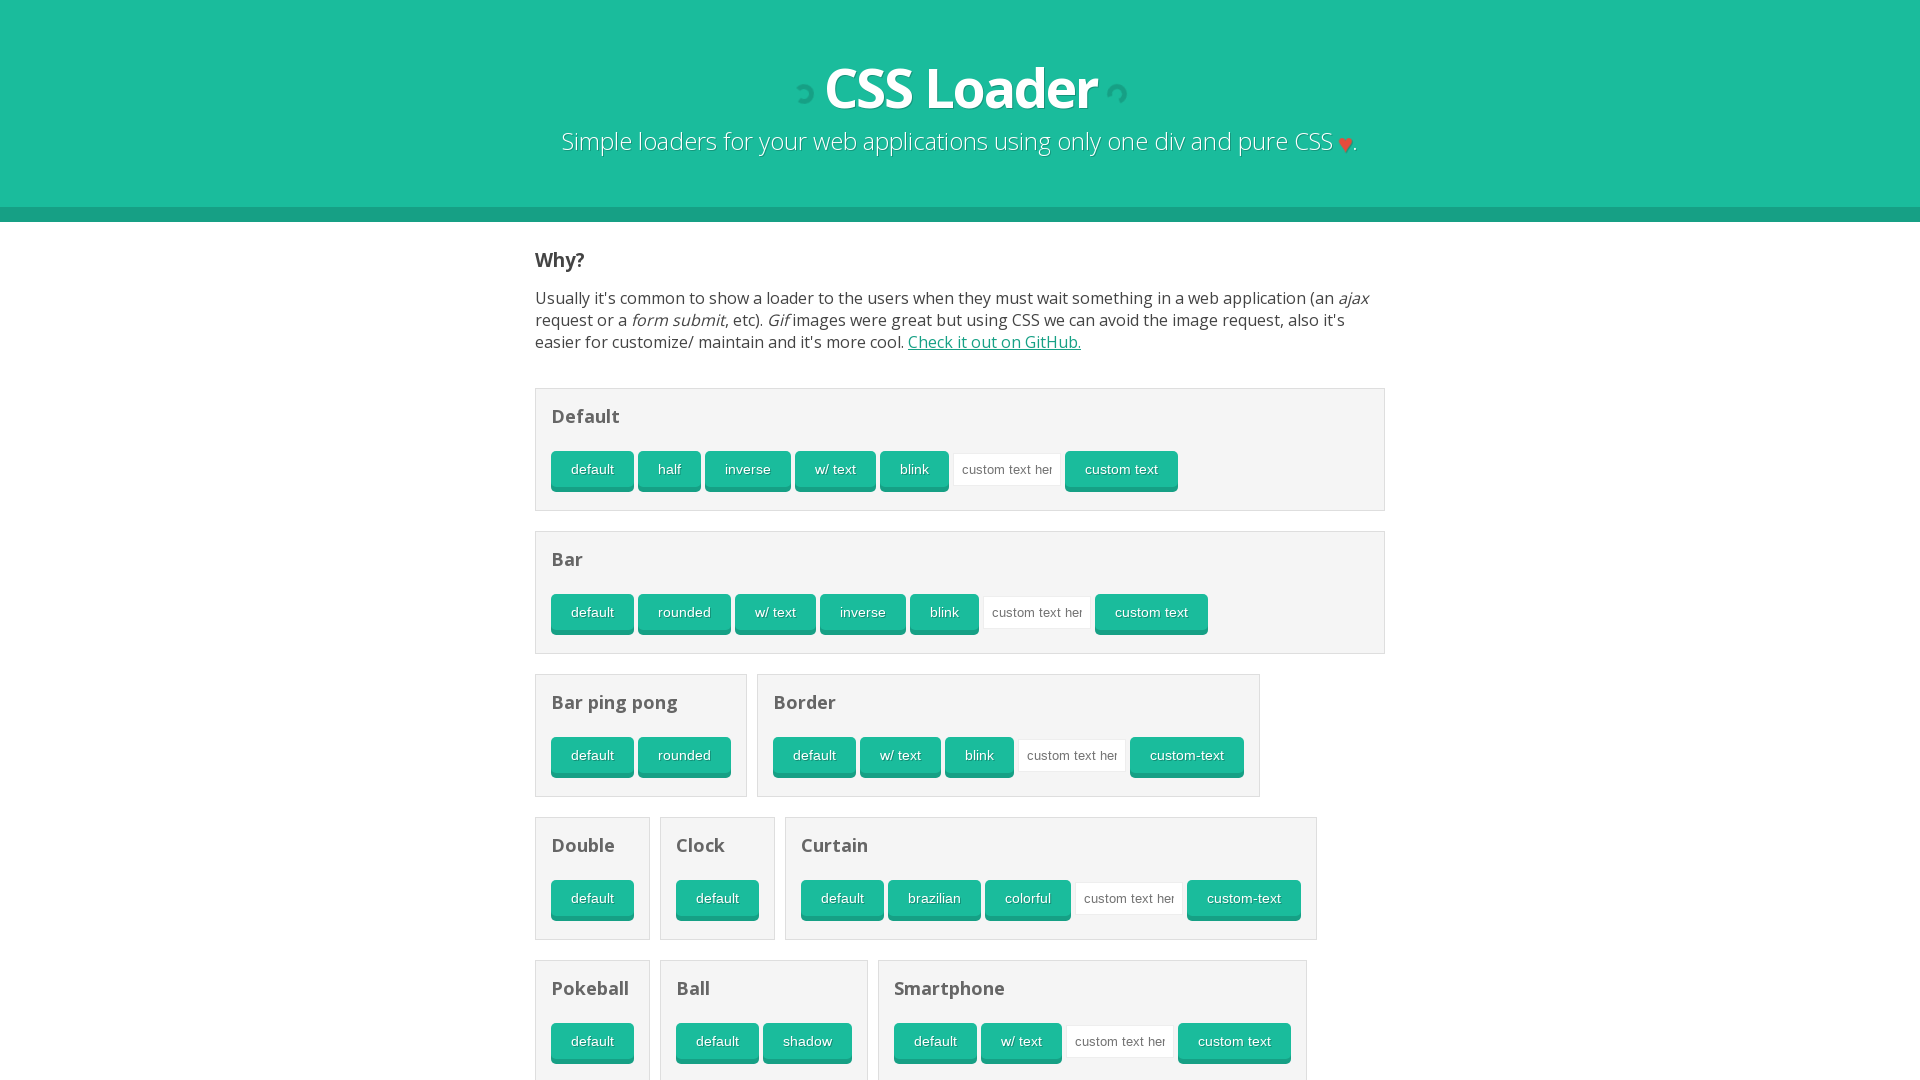

Clicked on the default-half loader element to demonstrate CSS loading animation at (670, 469) on #loader-default-half
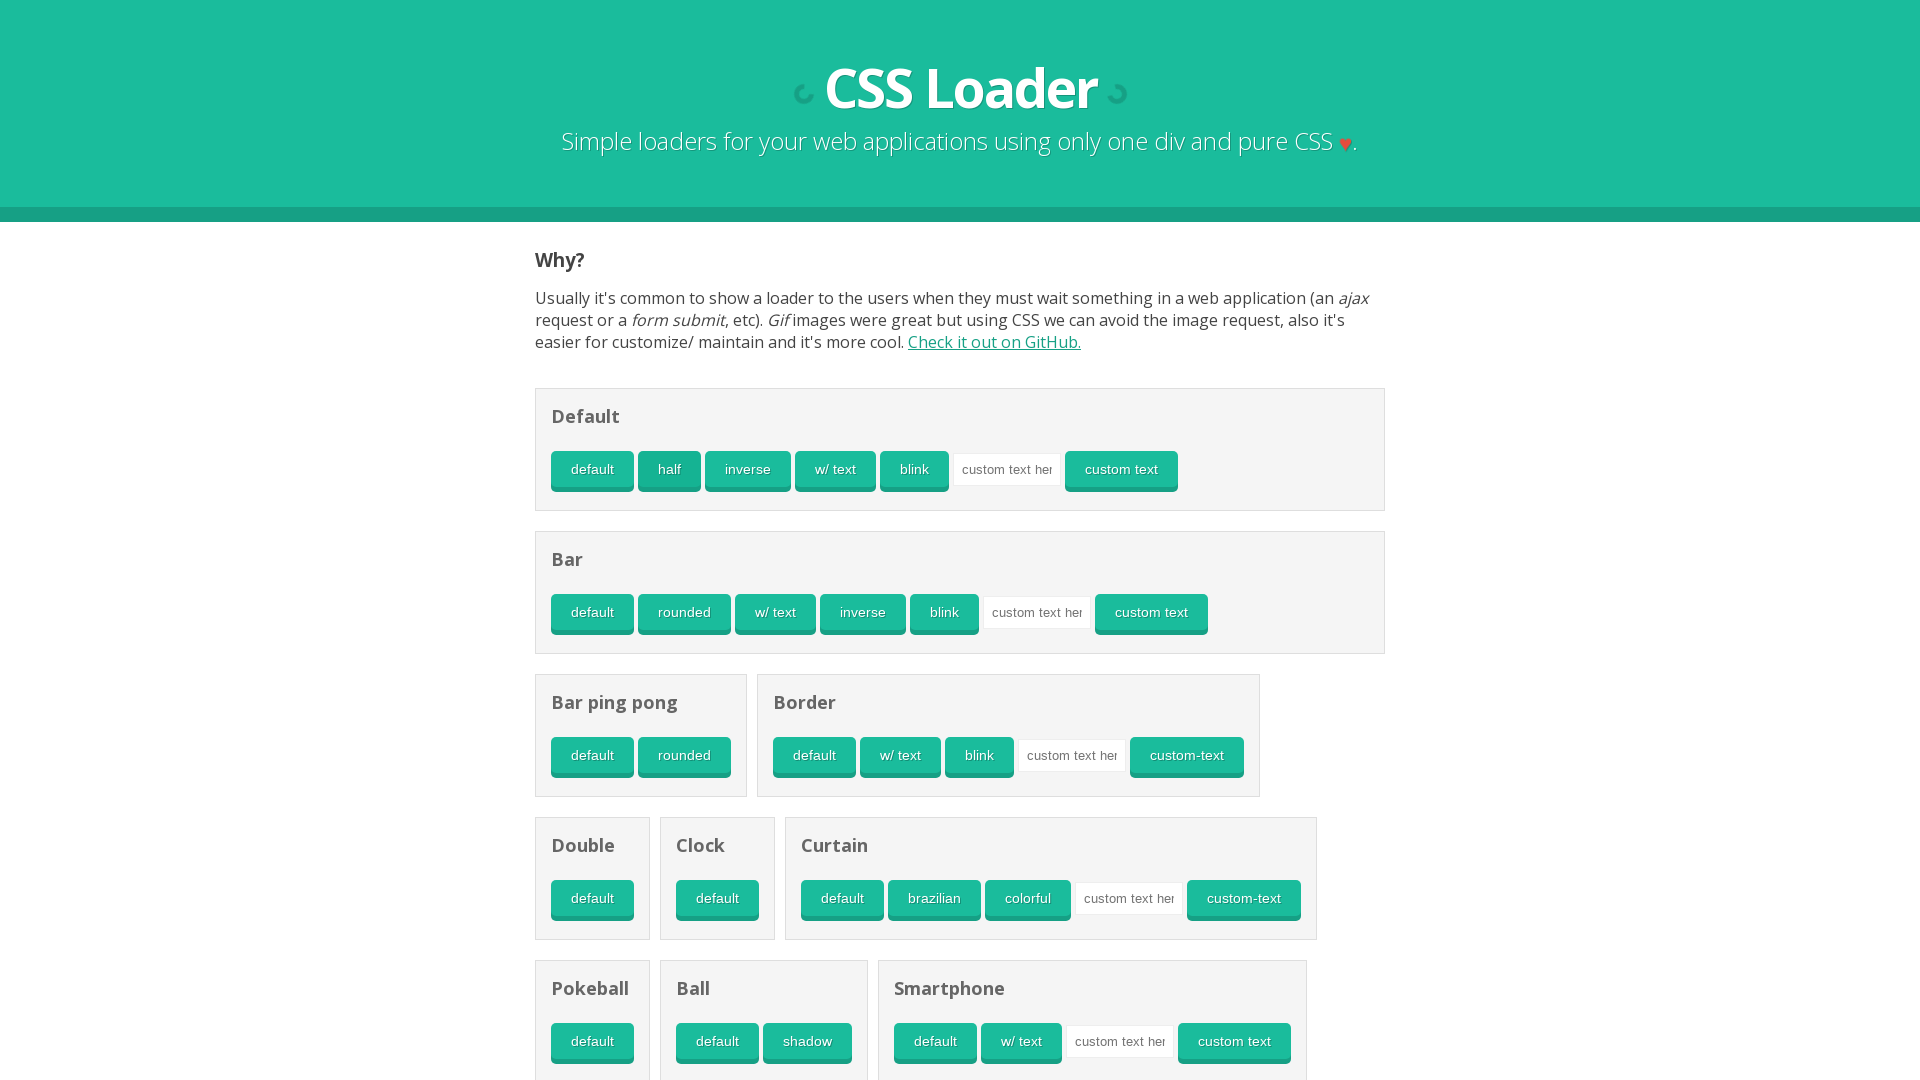

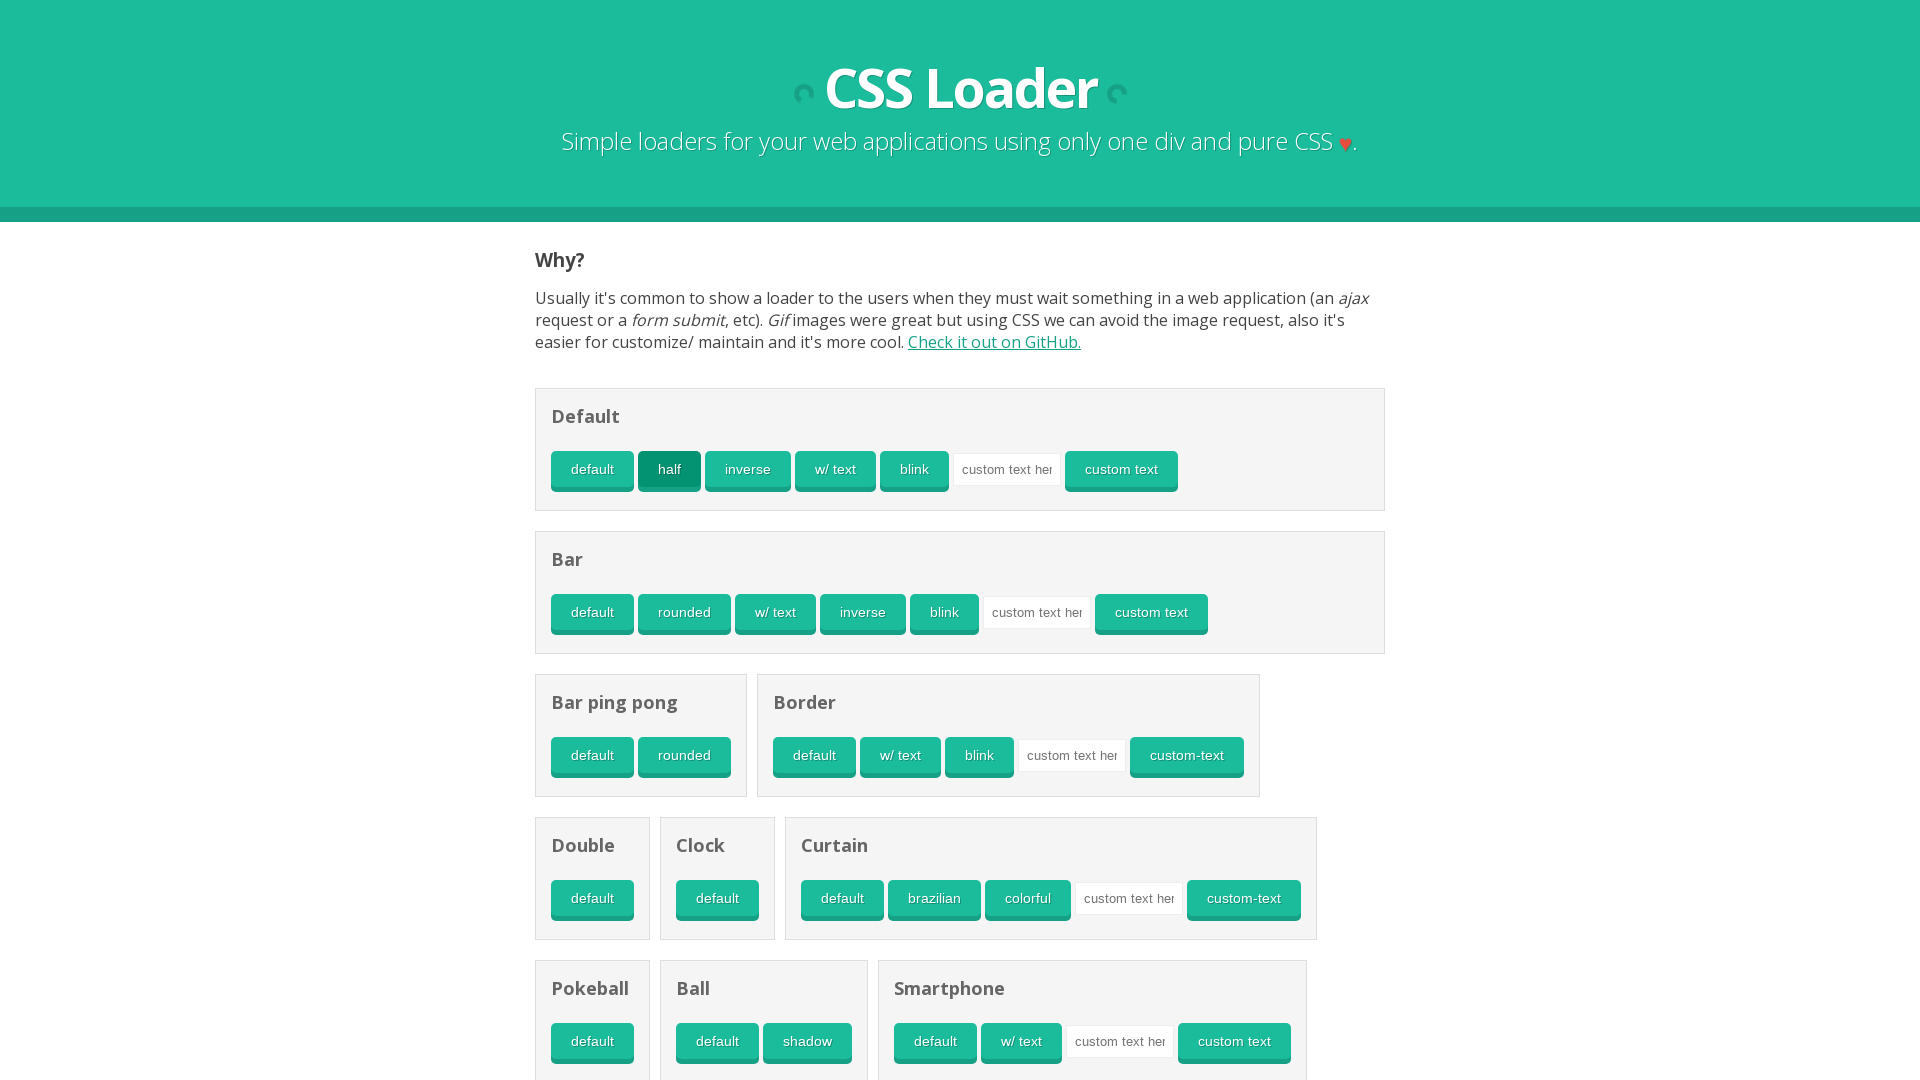